Navigates to the sitemap and clicks on the best auto dialer app page link

Starting URL: https://www.getcalley.com/page-sitemap.xml

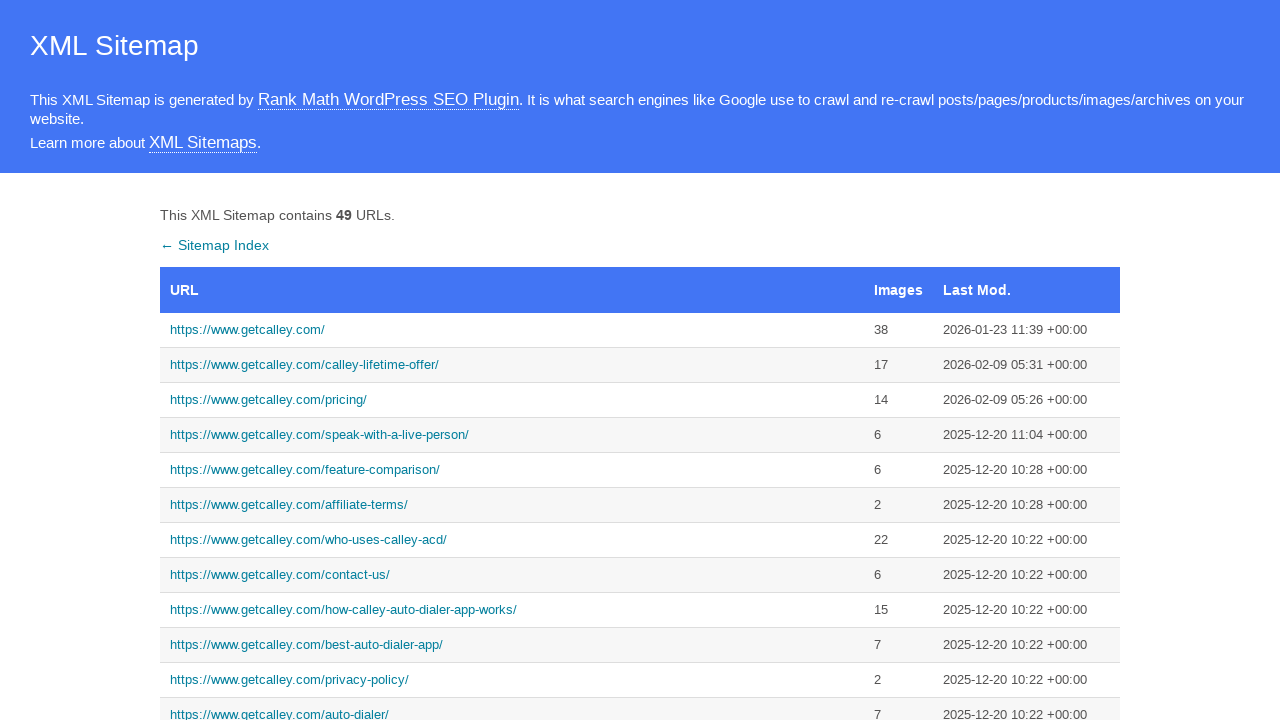

Navigated to sitemap page
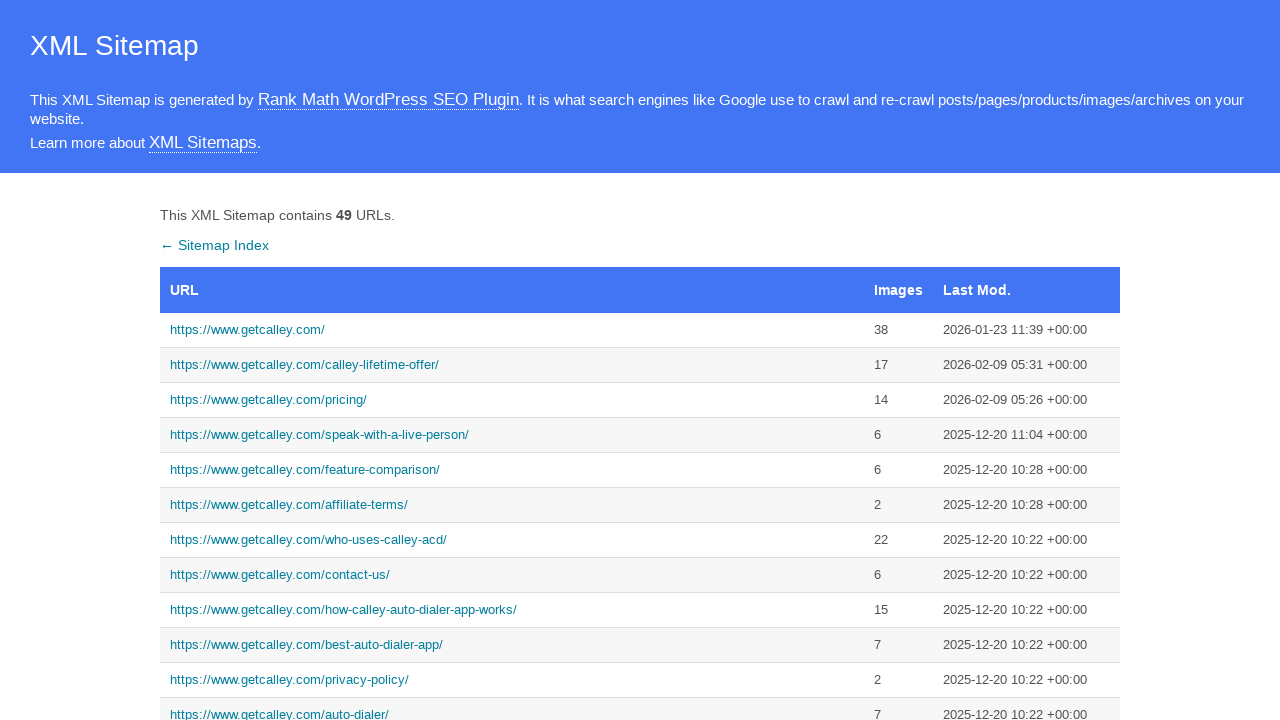

Clicked on the best auto dialer app page link at (512, 645) on a:text('https://www.getcalley.com/best-auto-dialer-app/')
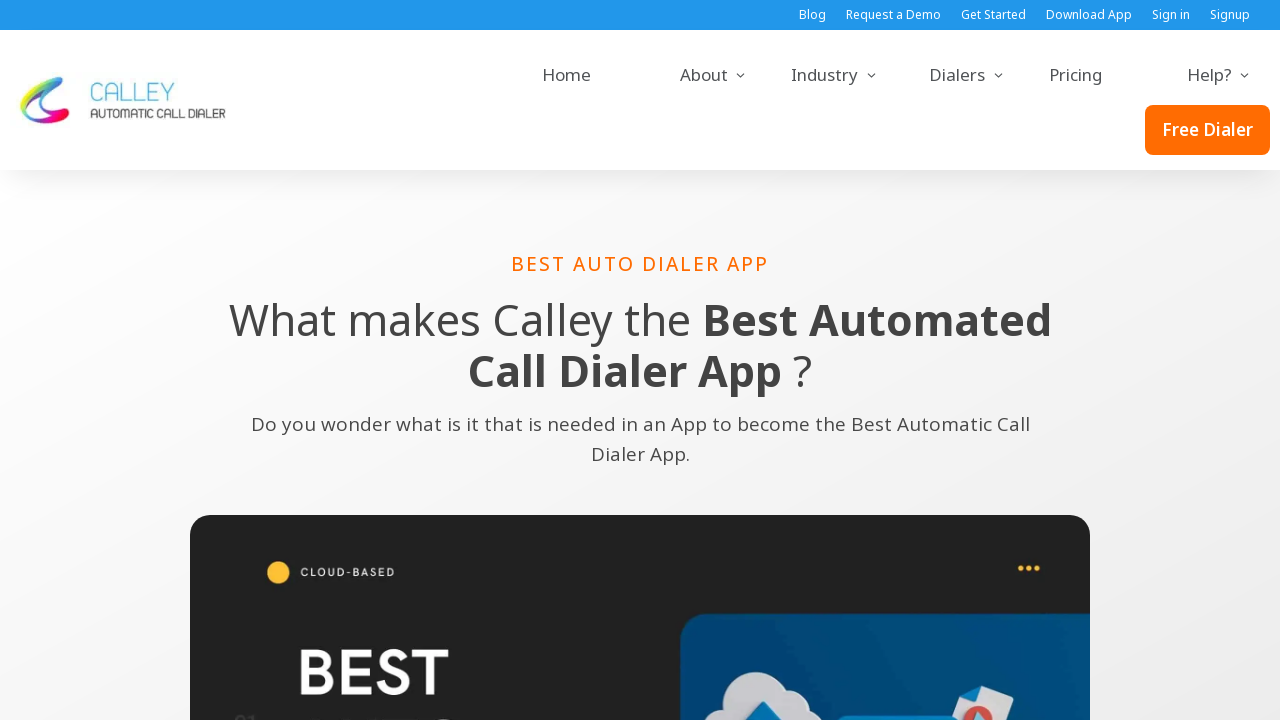

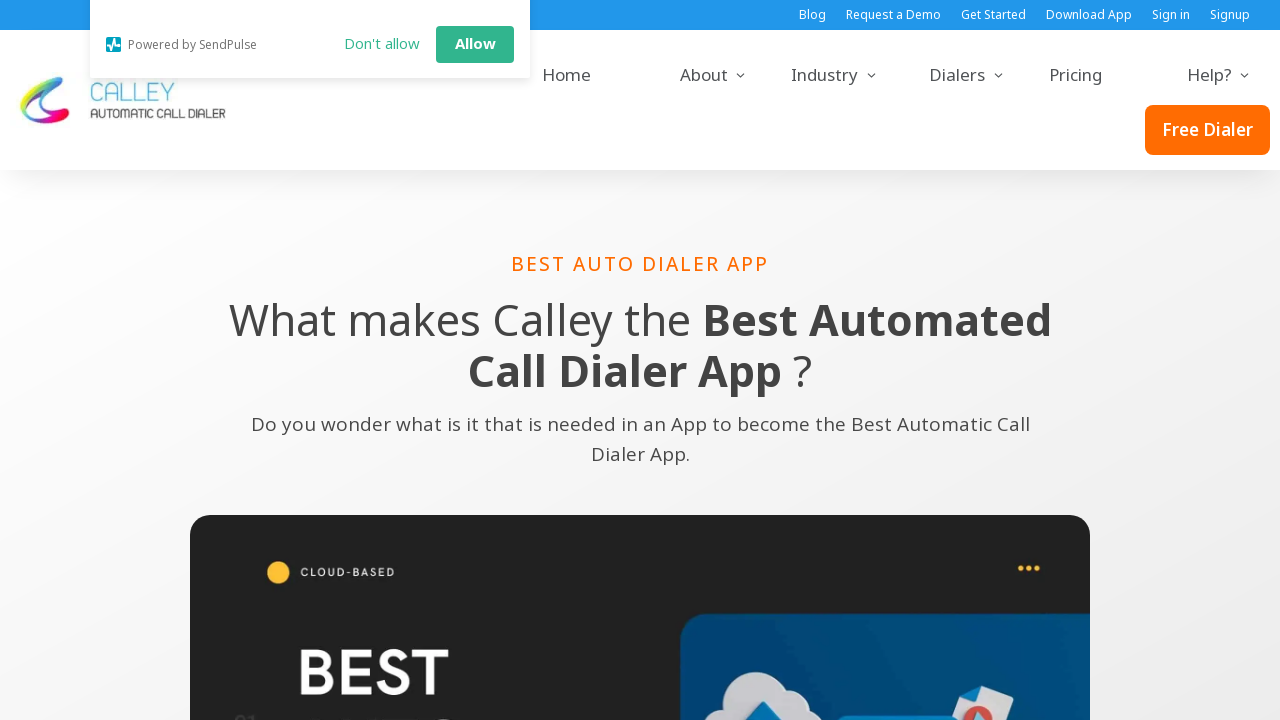